Tests entering text into a text input field by typing a full name

Starting URL: https://letcode.in/edit

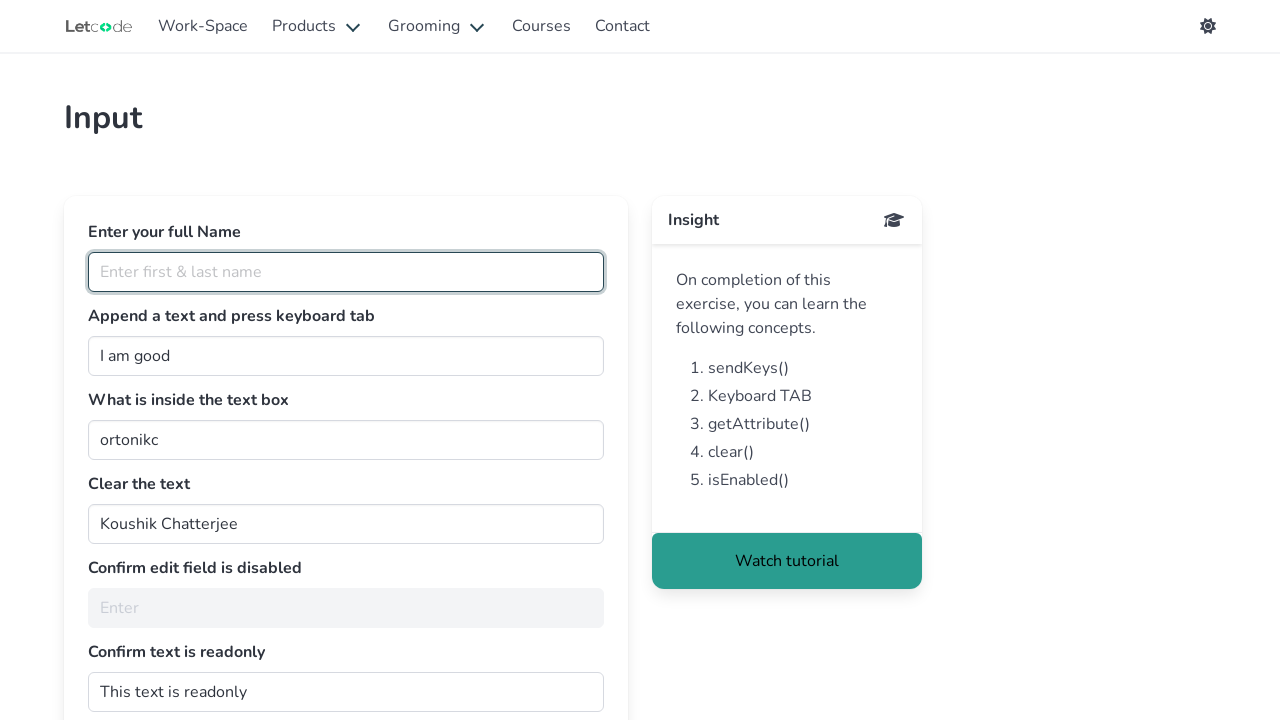

Navigated to https://letcode.in/edit
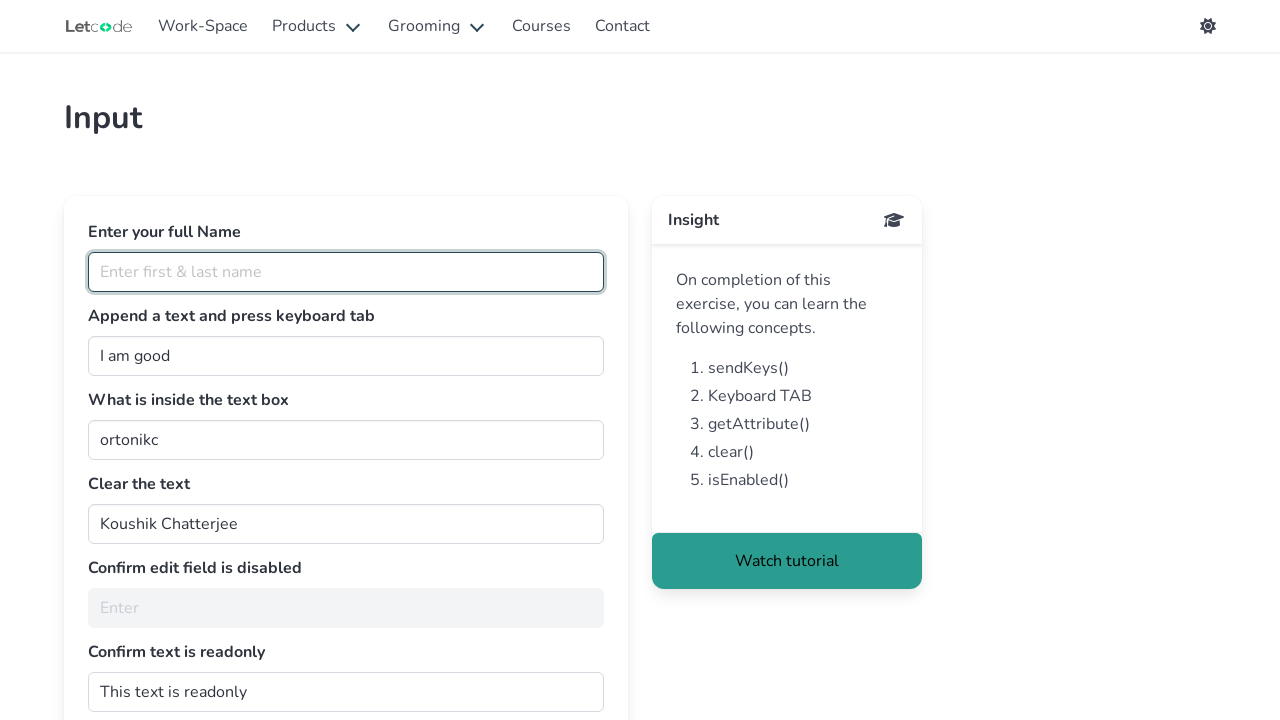

Entered full name 'Karthick Rajesh' into the fullName text input field on input#fullName
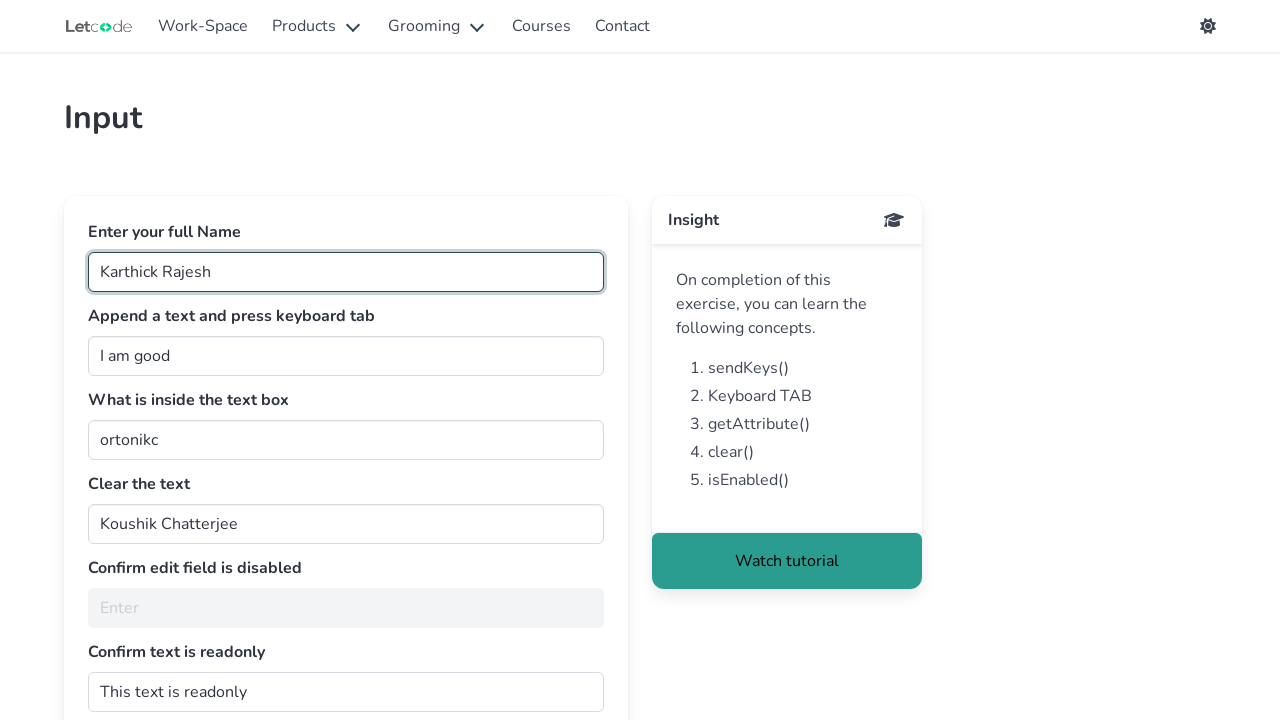

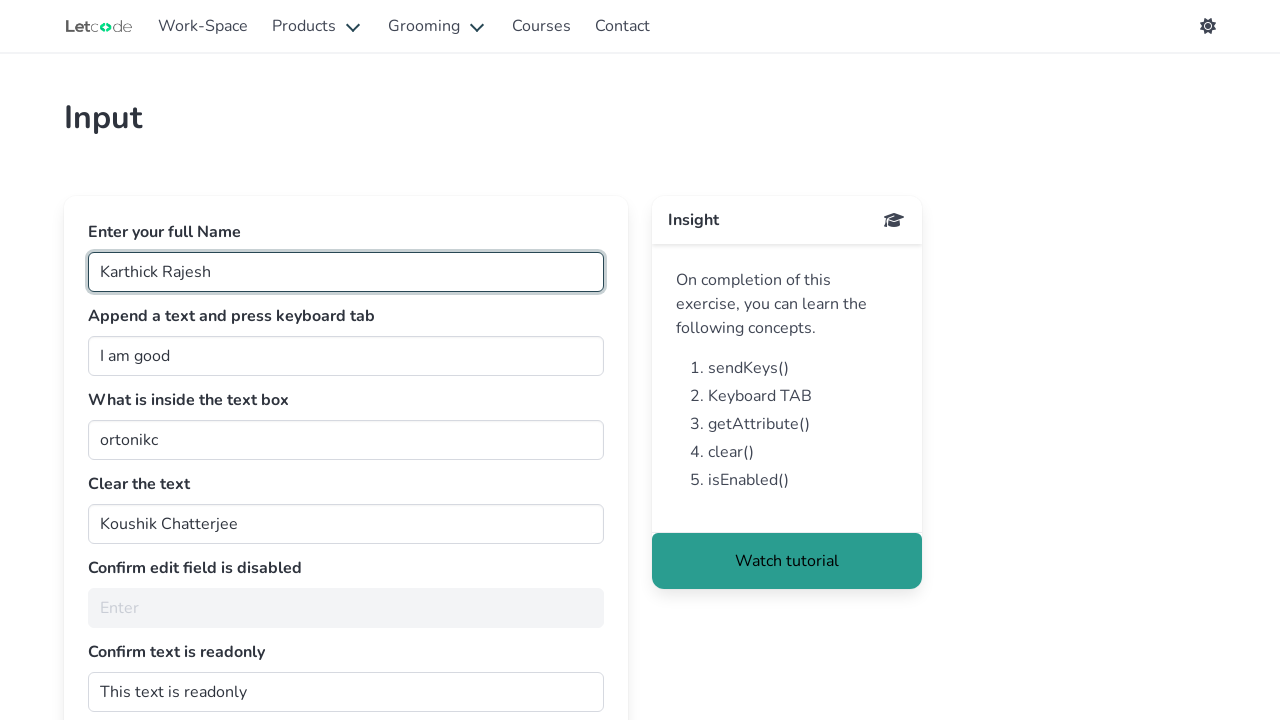